Tests adding a specific product to cart and verifying coupon discount calculation

Starting URL: http://intershop5.skillbox.ru/product/apple-watch/

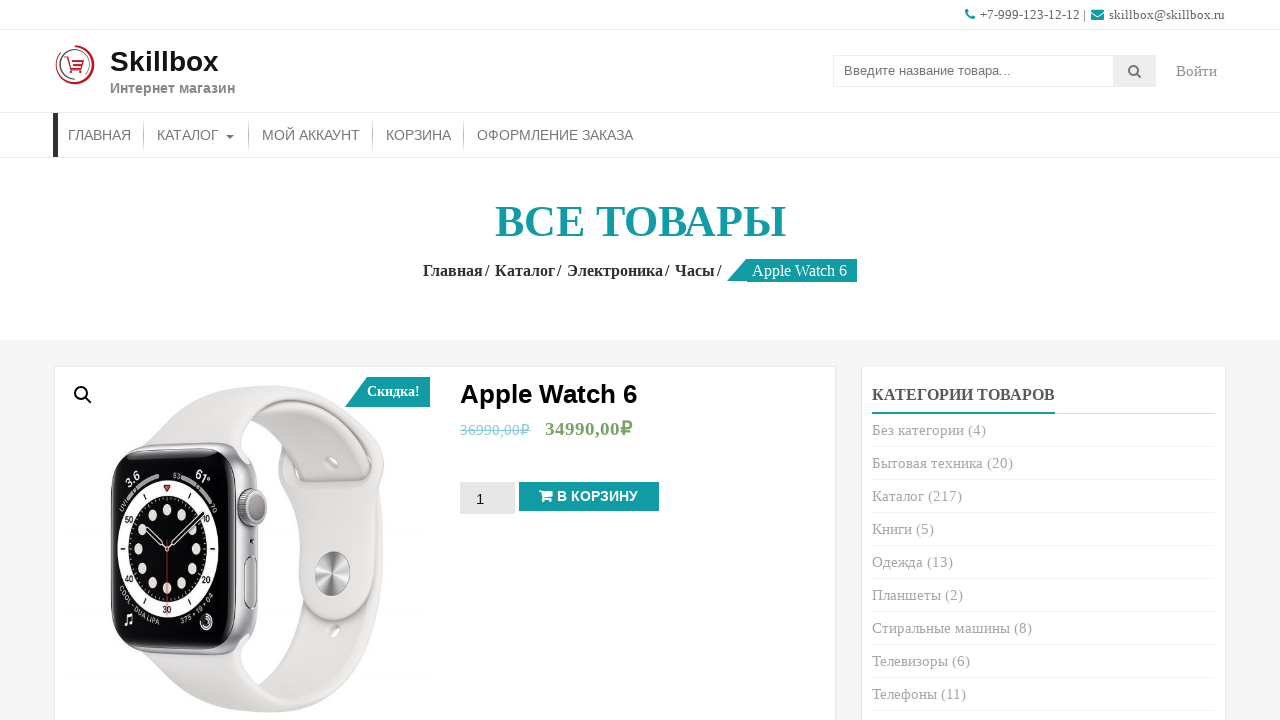

Clicked Add to Cart button for Apple Watch product at (589, 497) on .single_add_to_cart_button
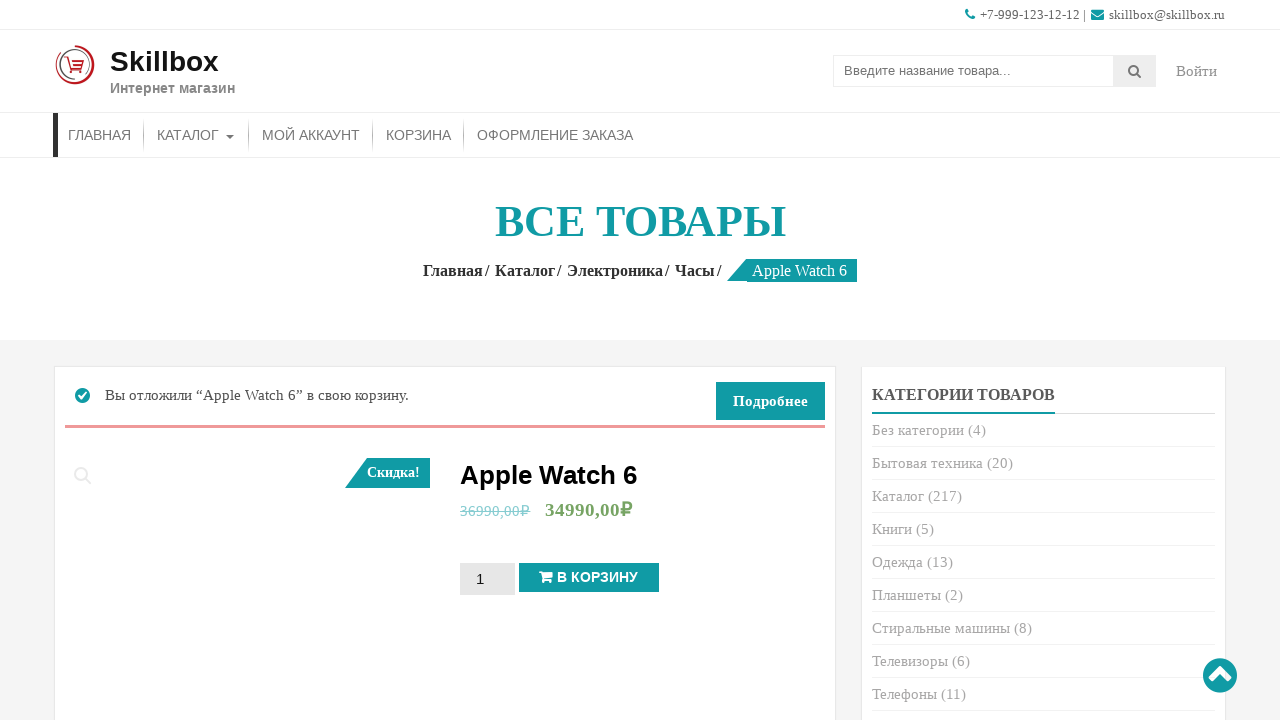

Clicked menu item to navigate to basket at (418, 135) on li#menu-item-29>a
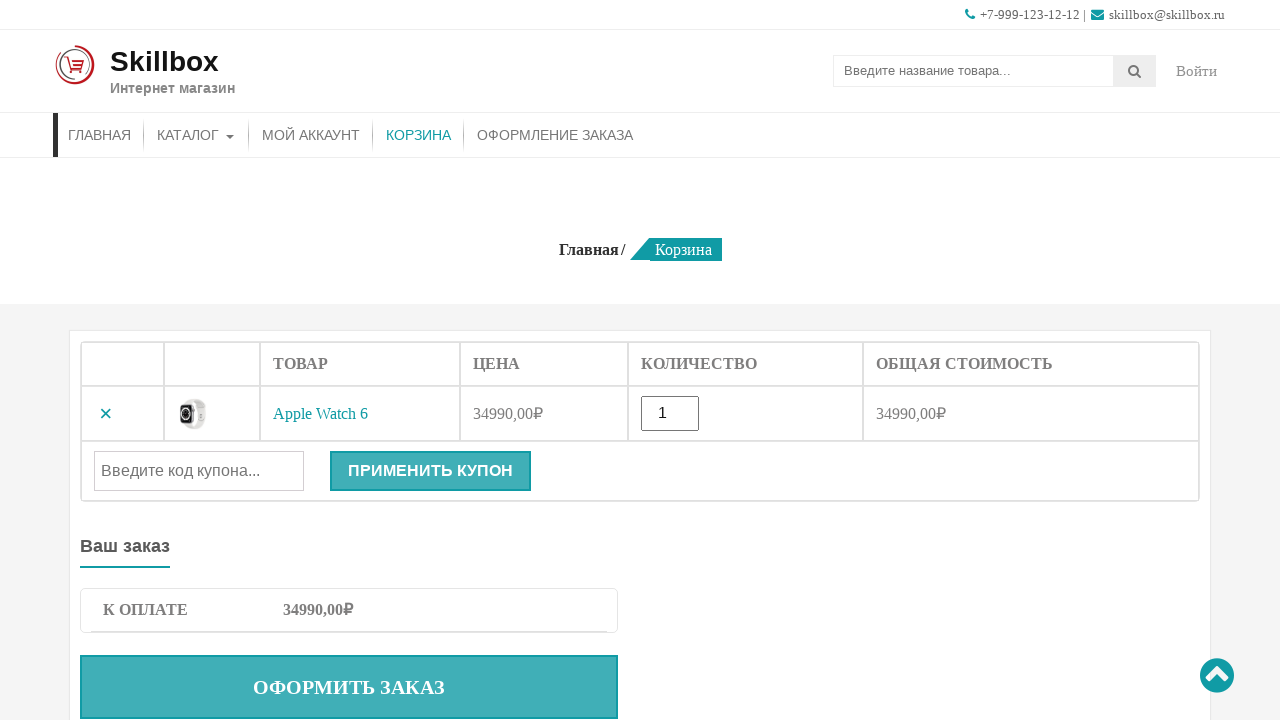

Entered coupon code 'sert500' in coupon field on #coupon_code
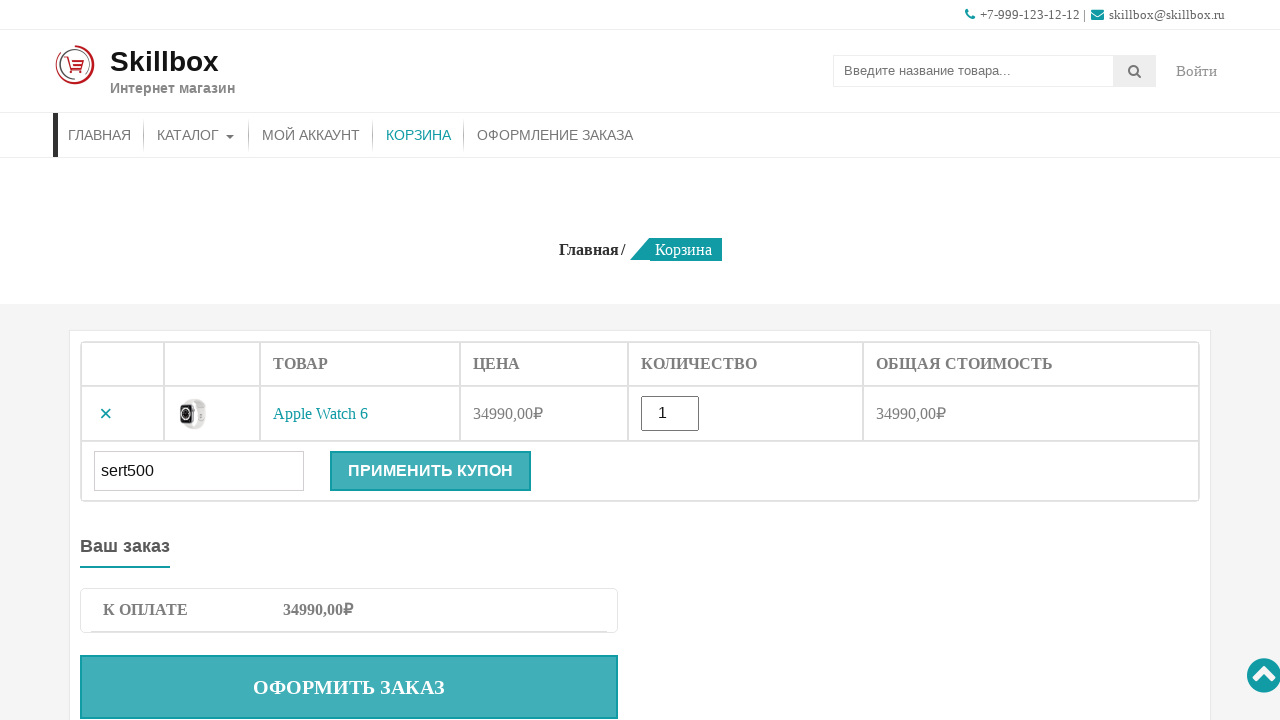

Clicked button to apply coupon at (430, 471) on .button
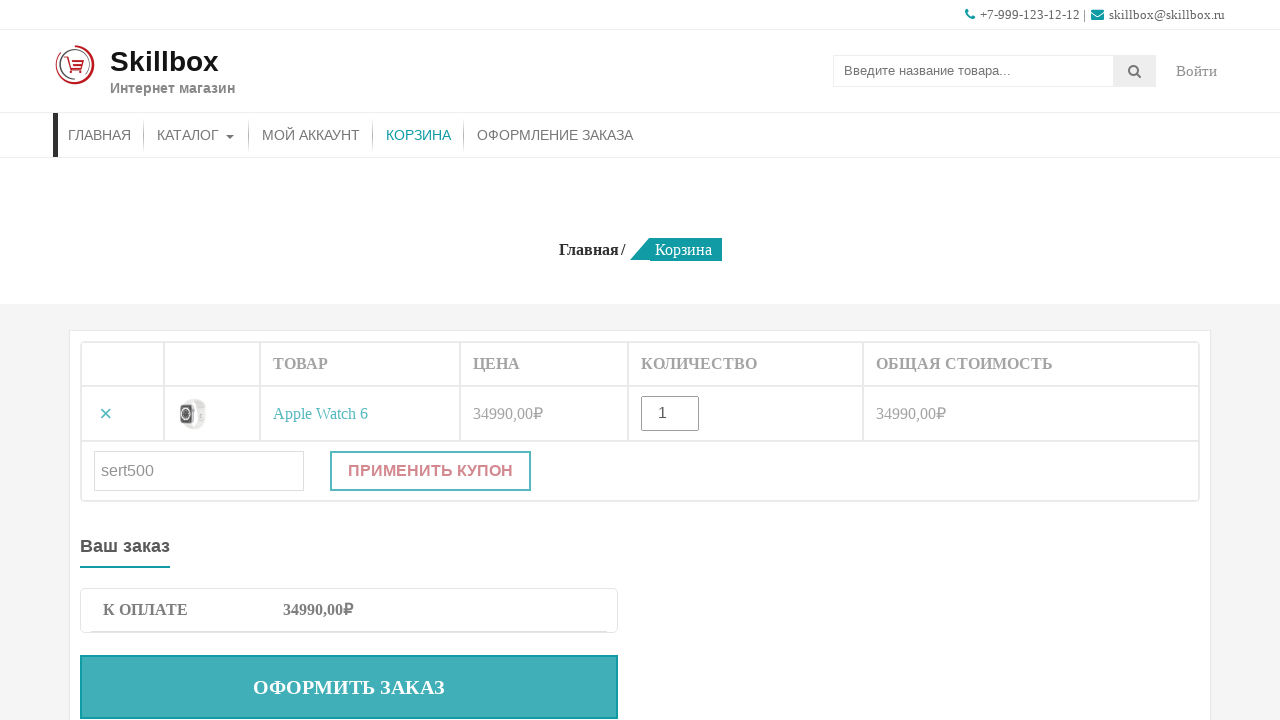

Waited for price update after coupon application
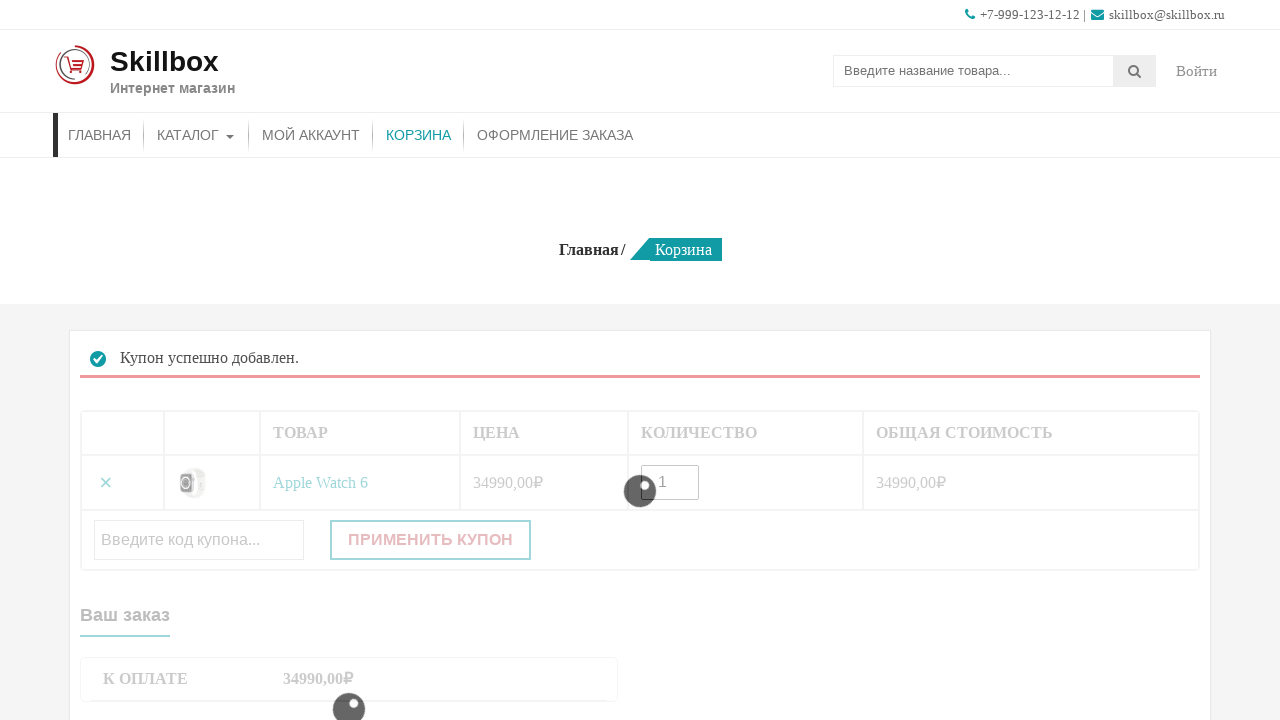

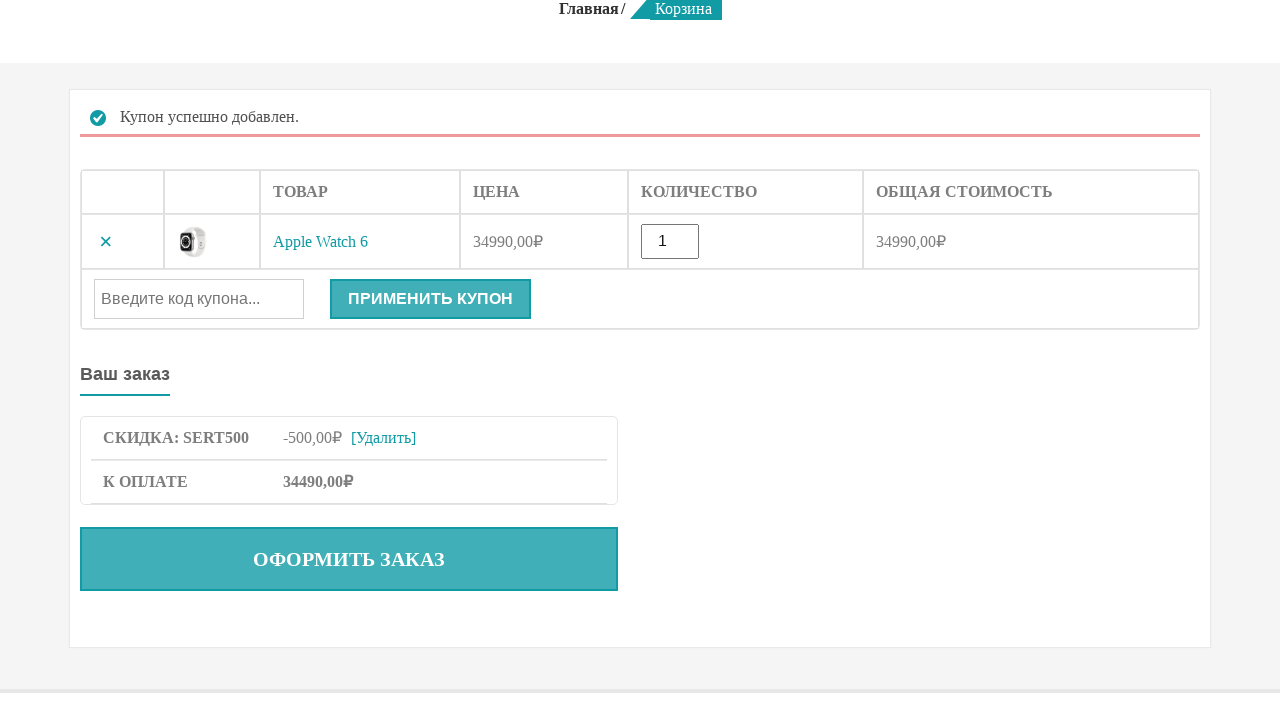